Retrieves value from element attribute, solves math problem, and submits form with checkboxes

Starting URL: http://suninjuly.github.io/get_attribute.html

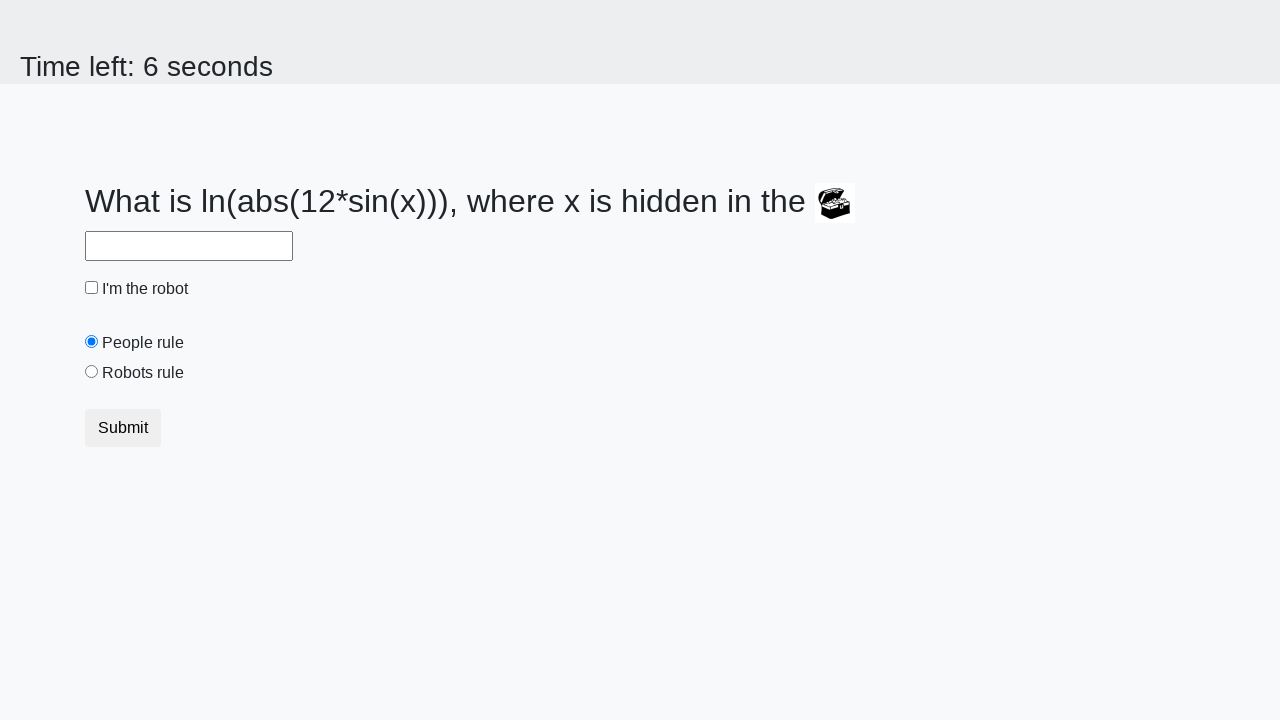

Retrieved valuex attribute from treasure element
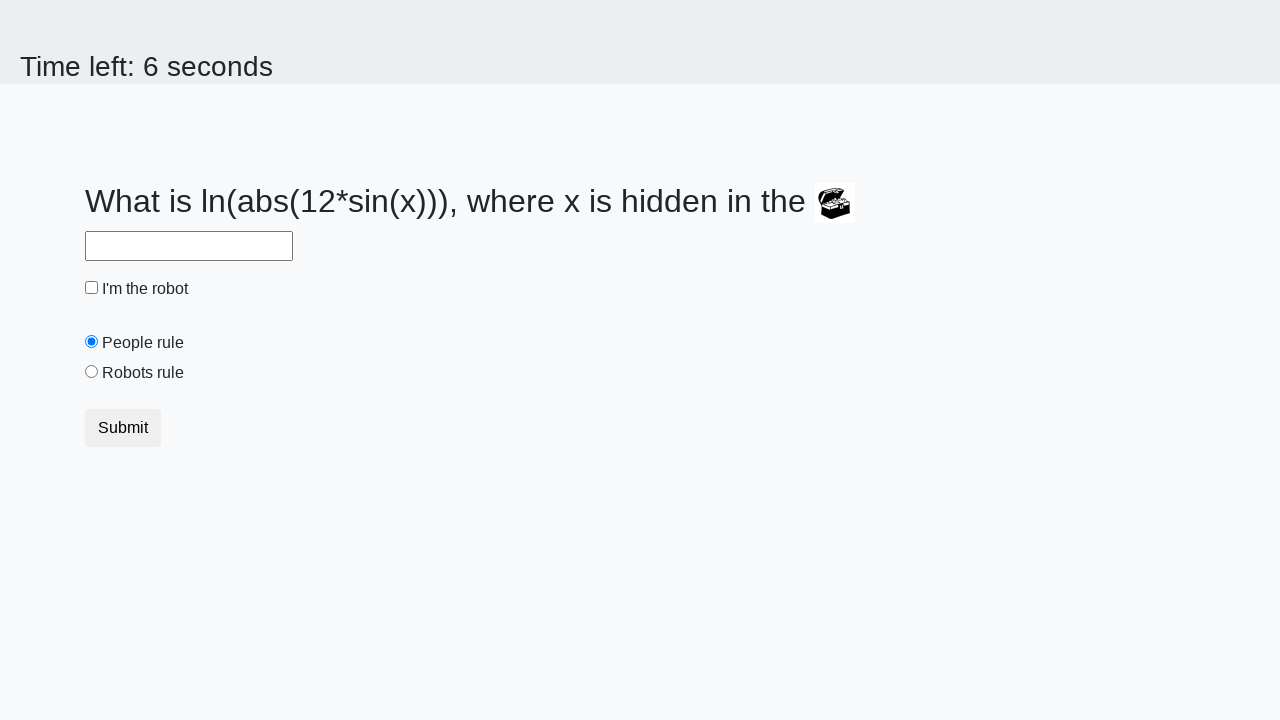

Calculated math result: log(abs(12*sin(x)))
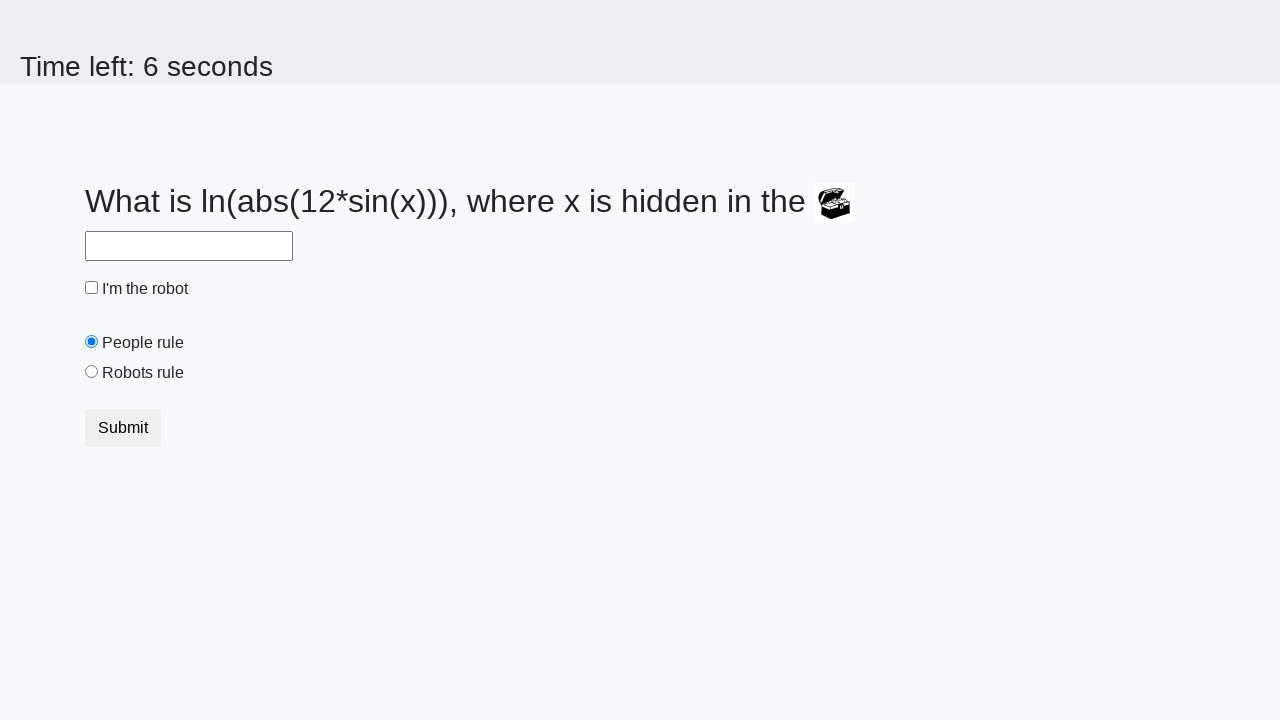

Filled answer field with calculated value: 1.1141345256192399 on #answer
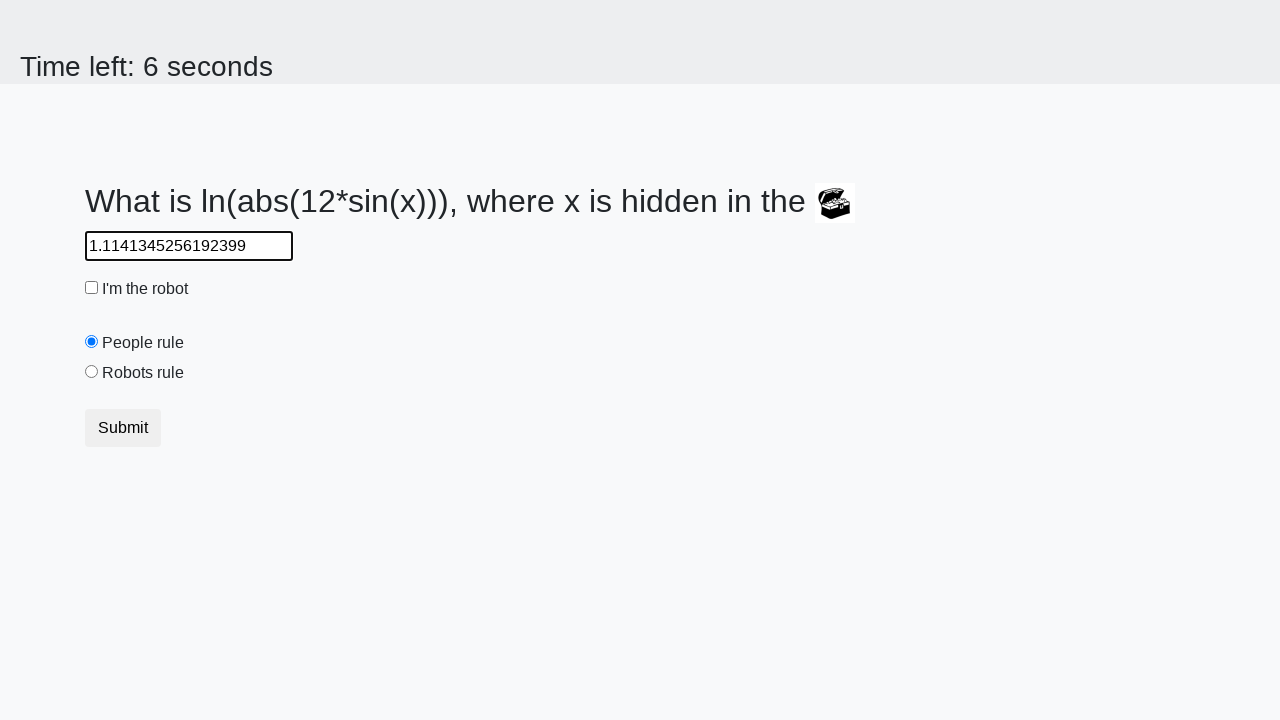

Checked the robot checkbox at (92, 288) on #robotCheckbox
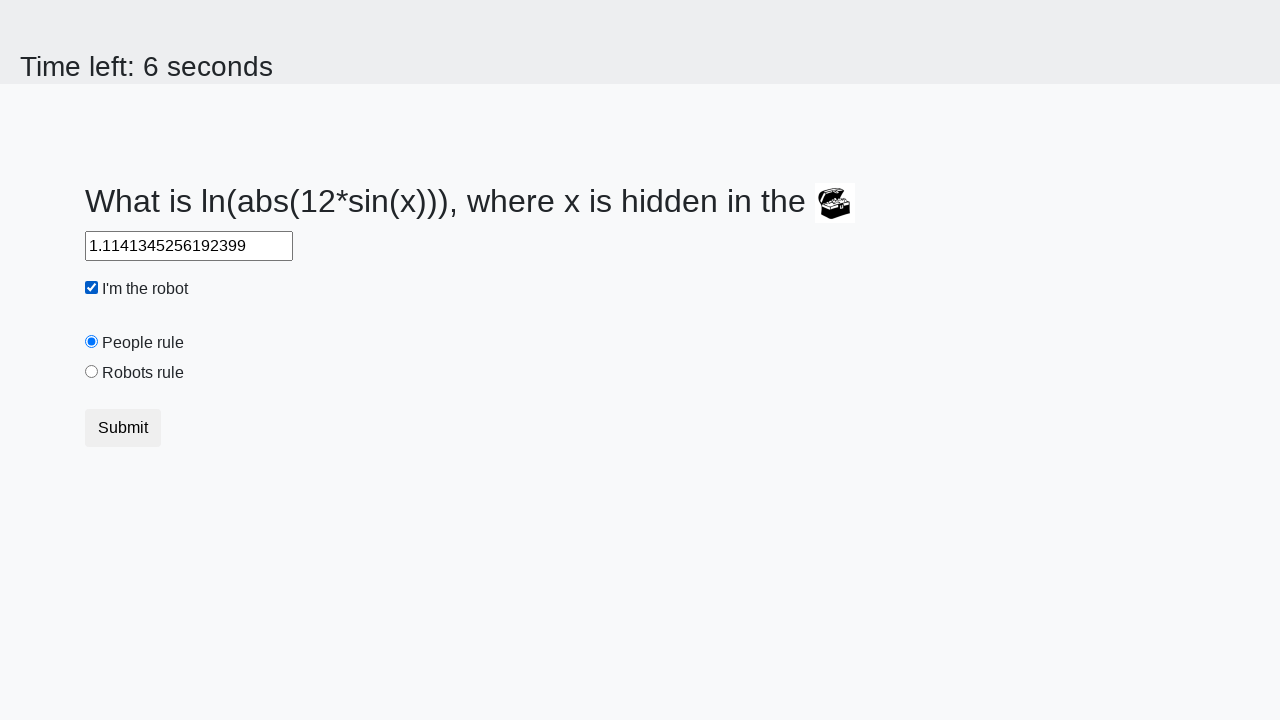

Selected the robots rule radio button at (92, 372) on #robotsRule
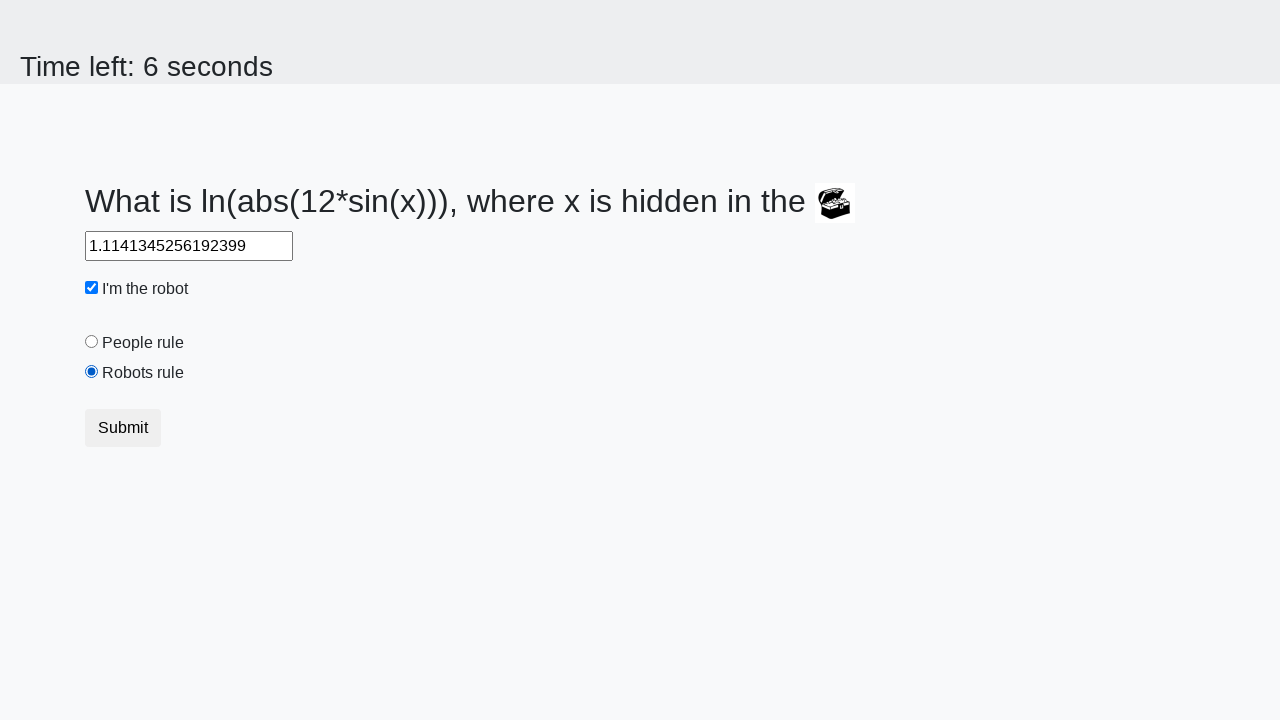

Clicked submit button to submit the form at (123, 428) on button.btn
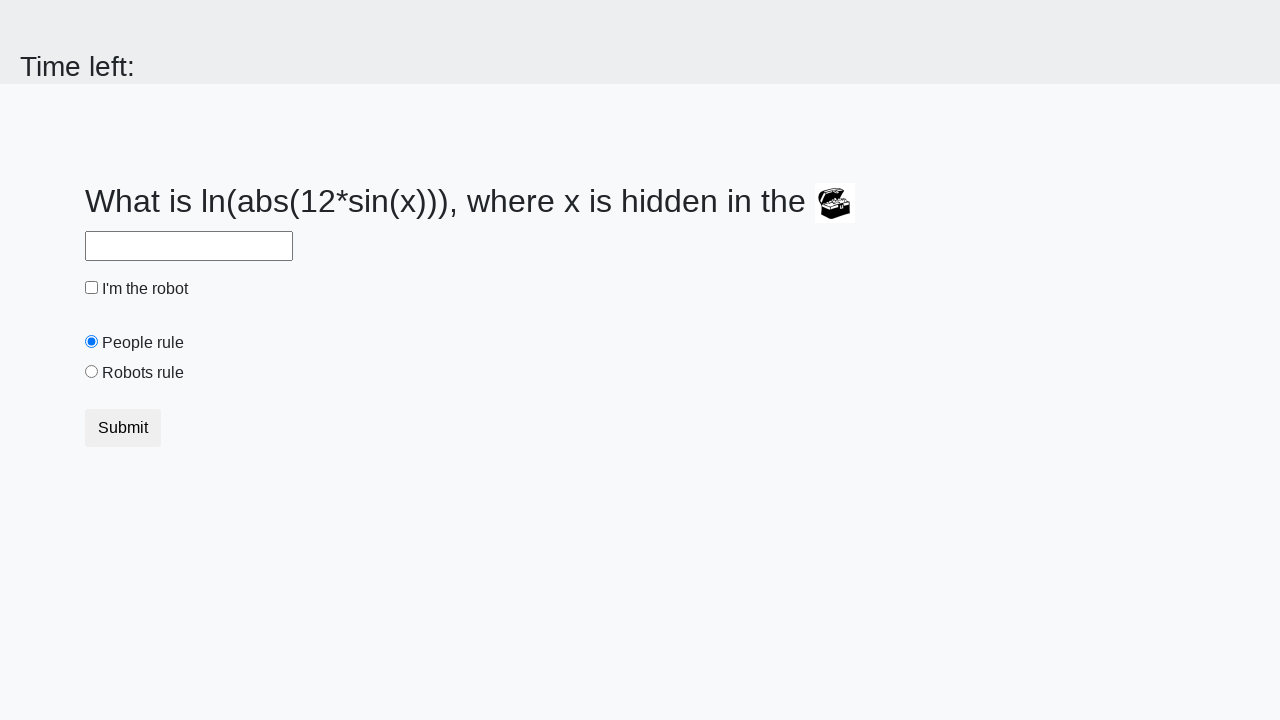

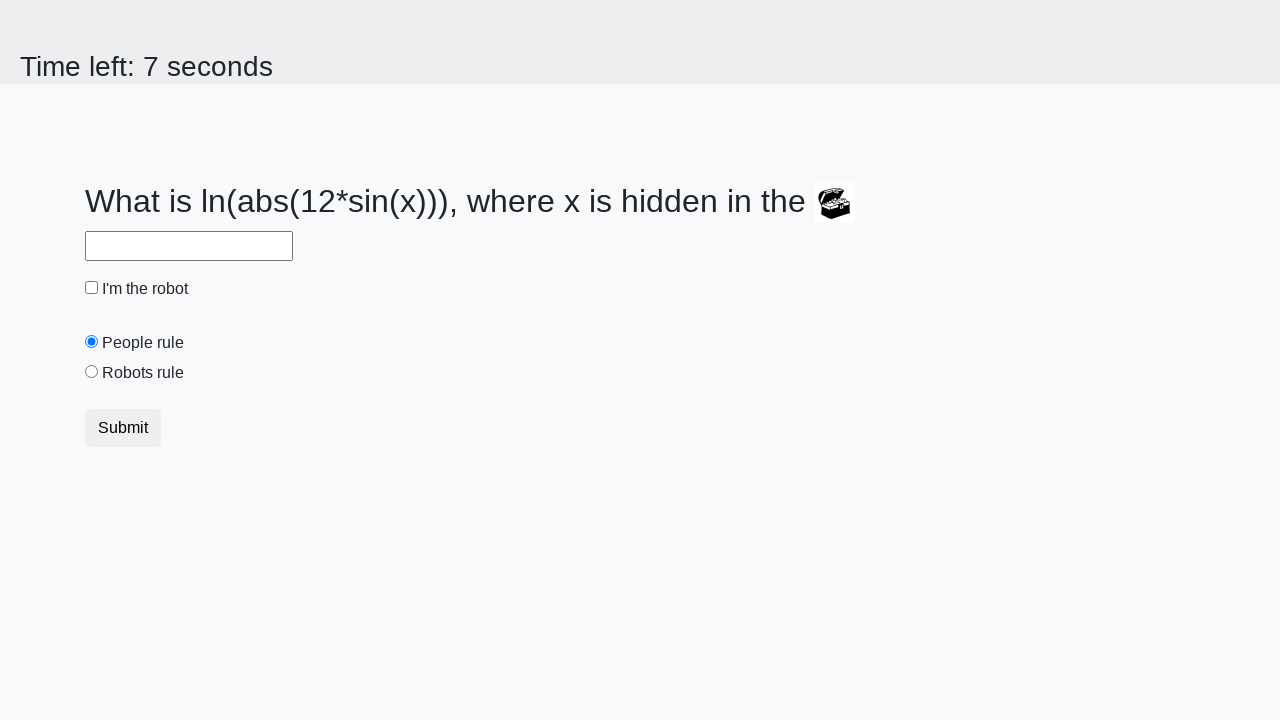